Tests that edits are cancelled when pressing Escape key

Starting URL: https://demo.playwright.dev/todomvc

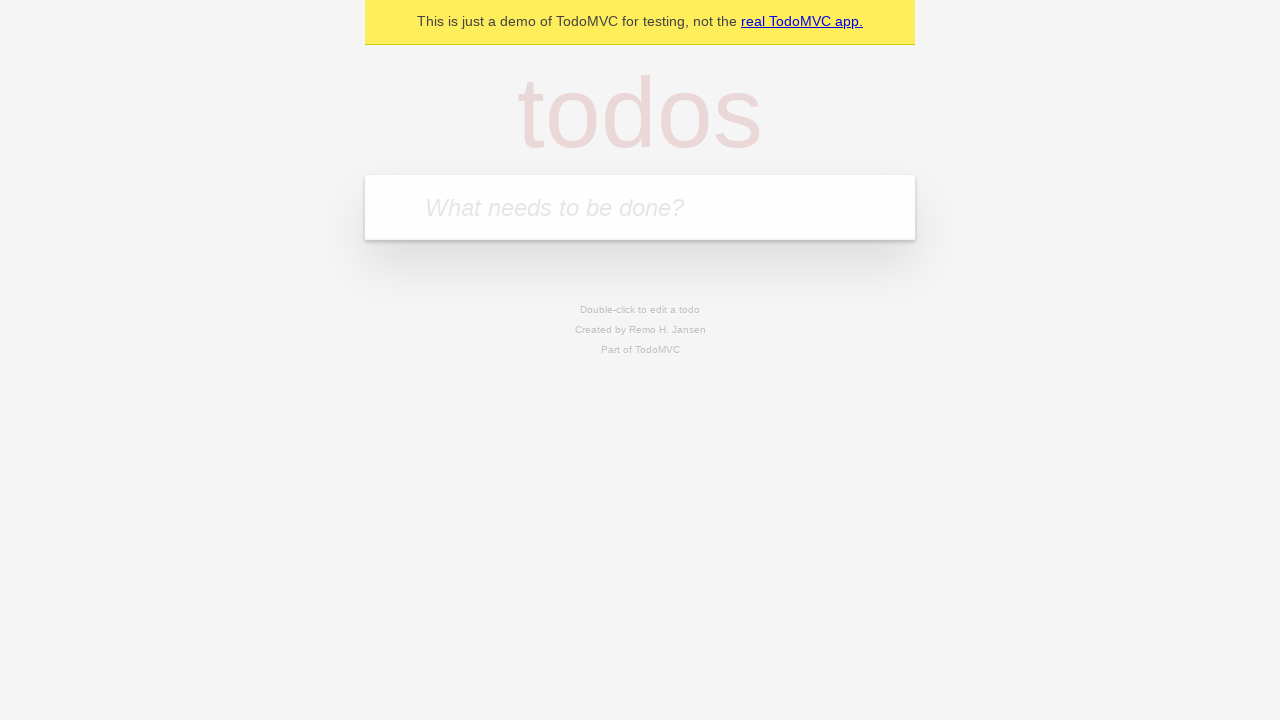

Filled new todo field with 'buy some cheese' on .new-todo
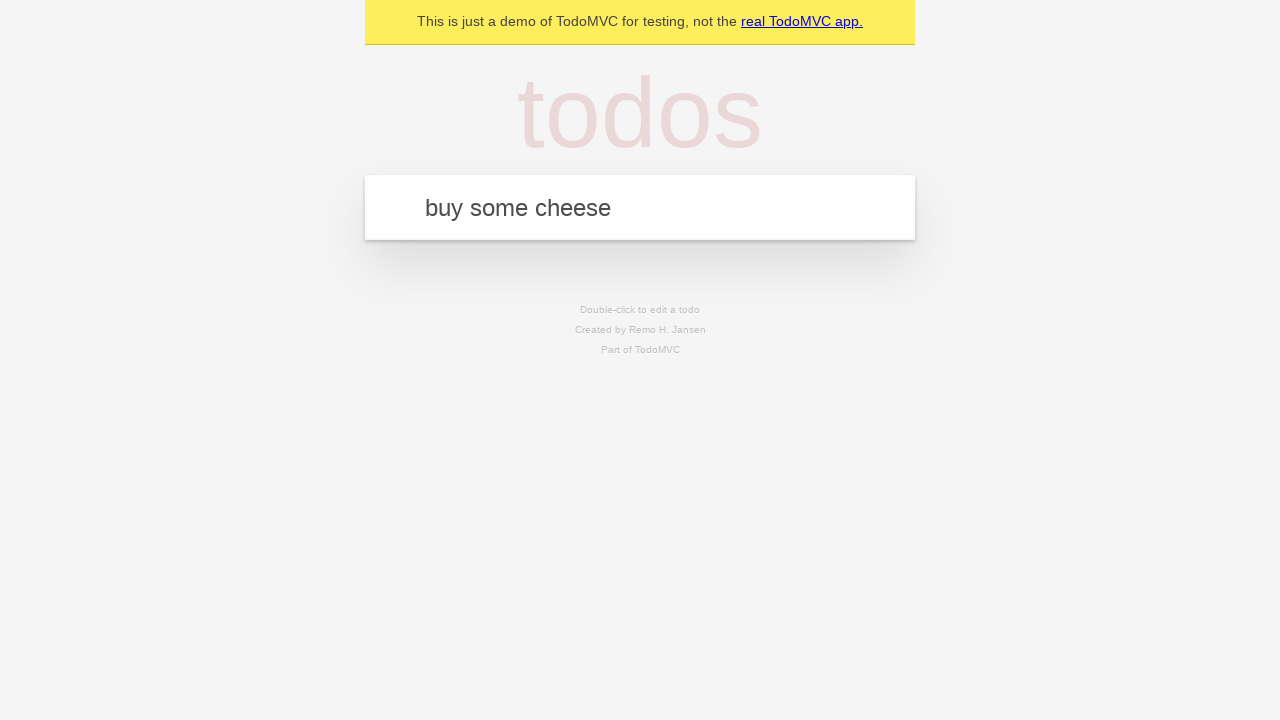

Pressed Enter to create first todo on .new-todo
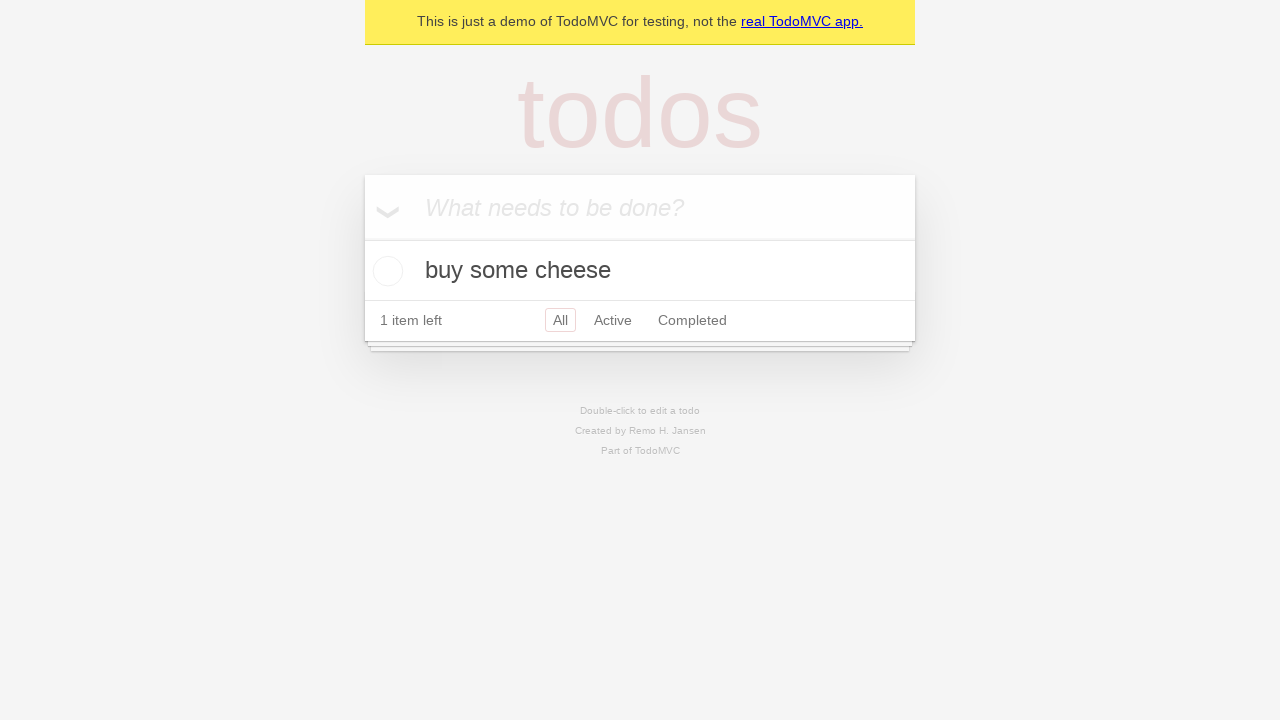

Filled new todo field with 'feed the cat' on .new-todo
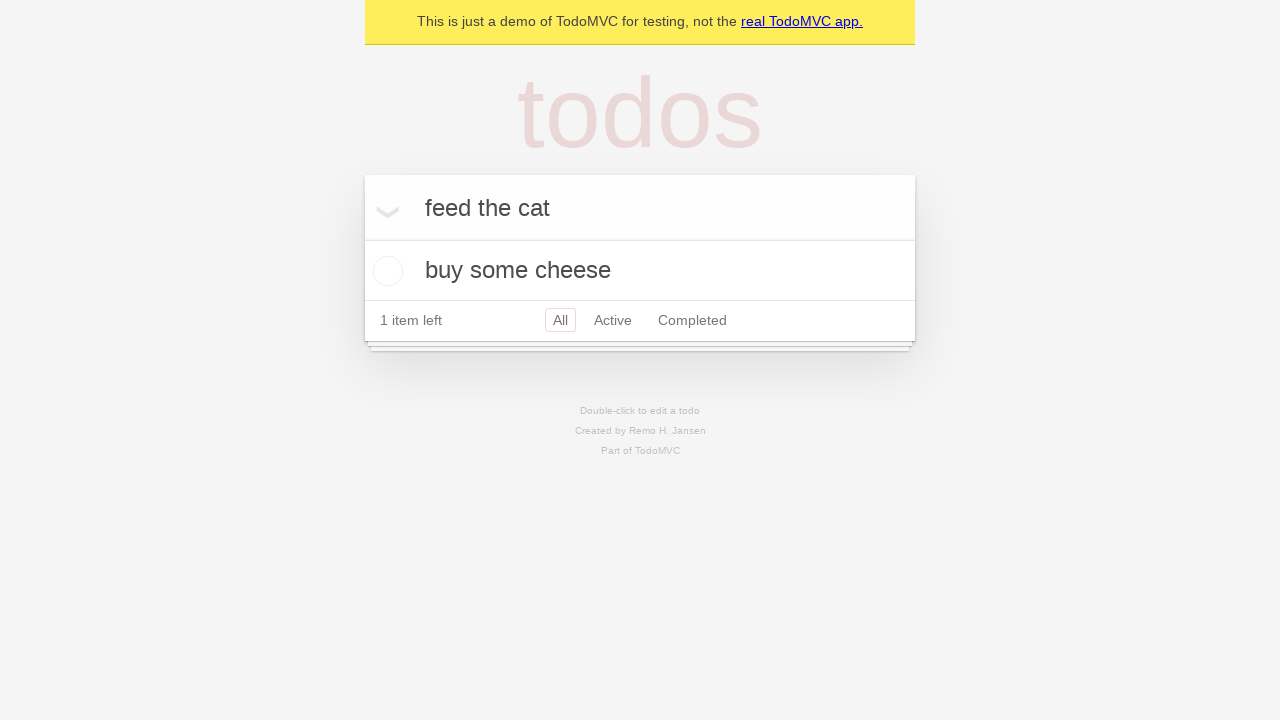

Pressed Enter to create second todo on .new-todo
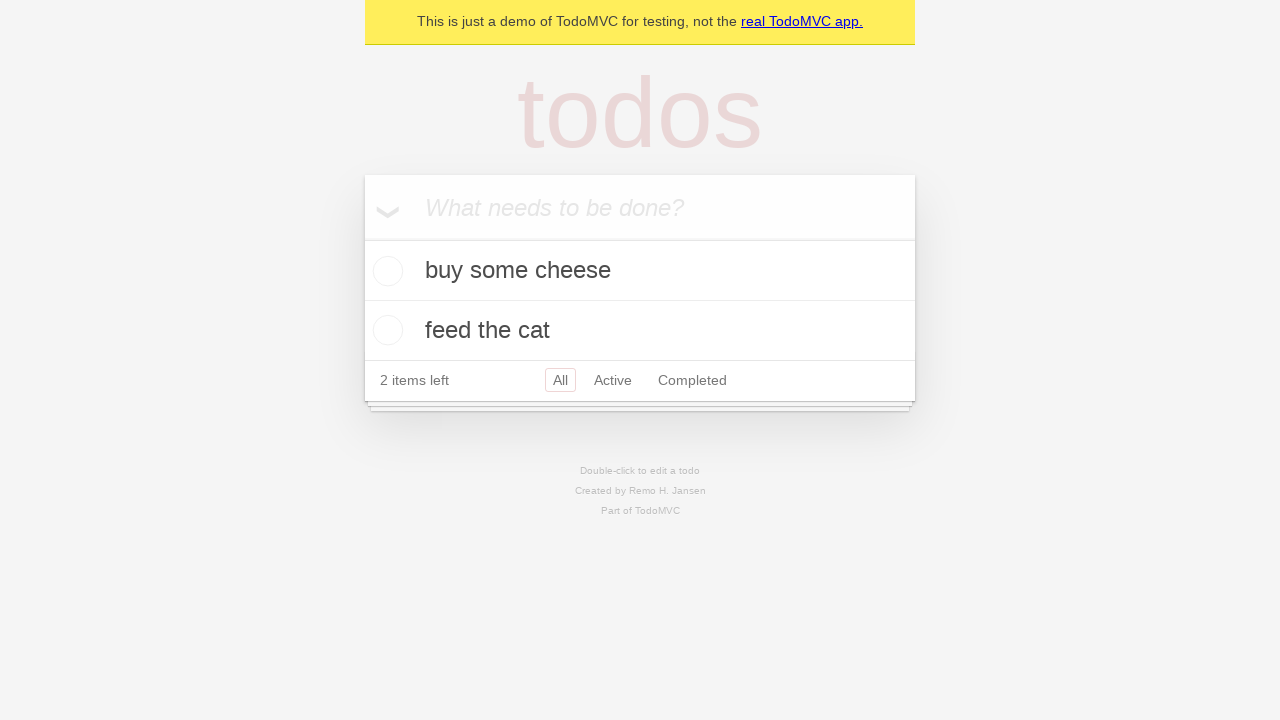

Filled new todo field with 'book a doctors appointment' on .new-todo
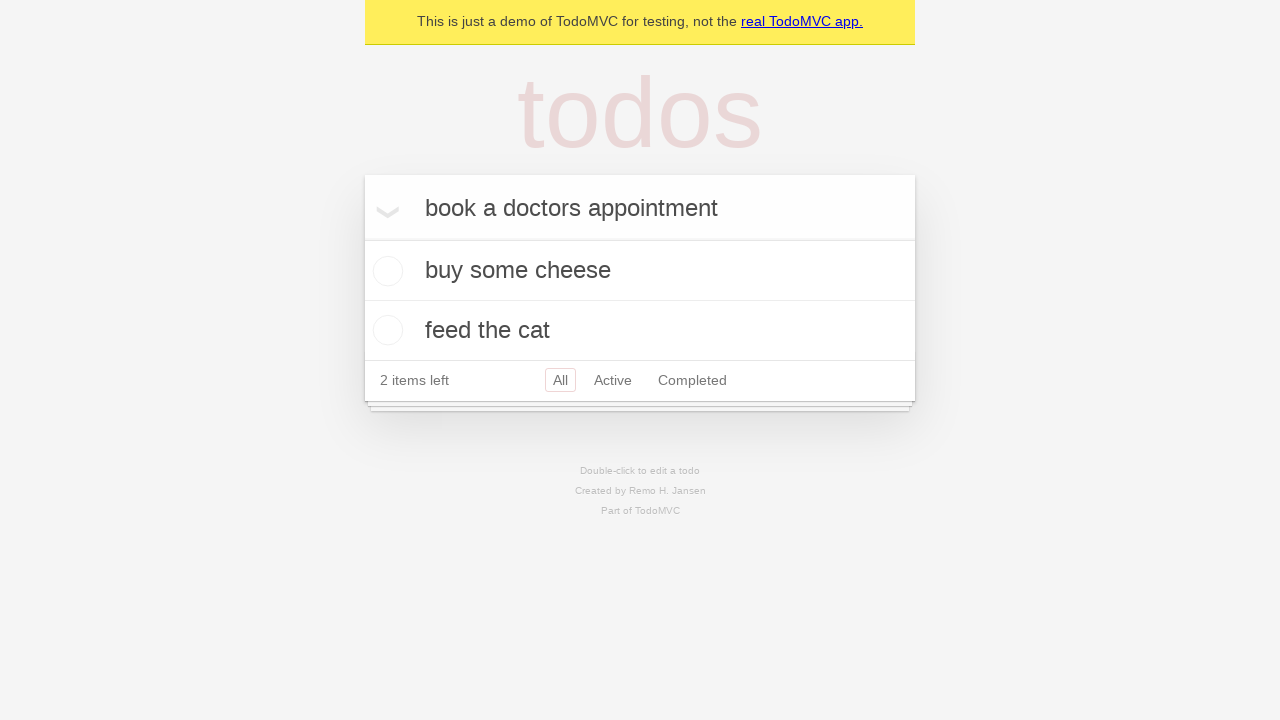

Pressed Enter to create third todo on .new-todo
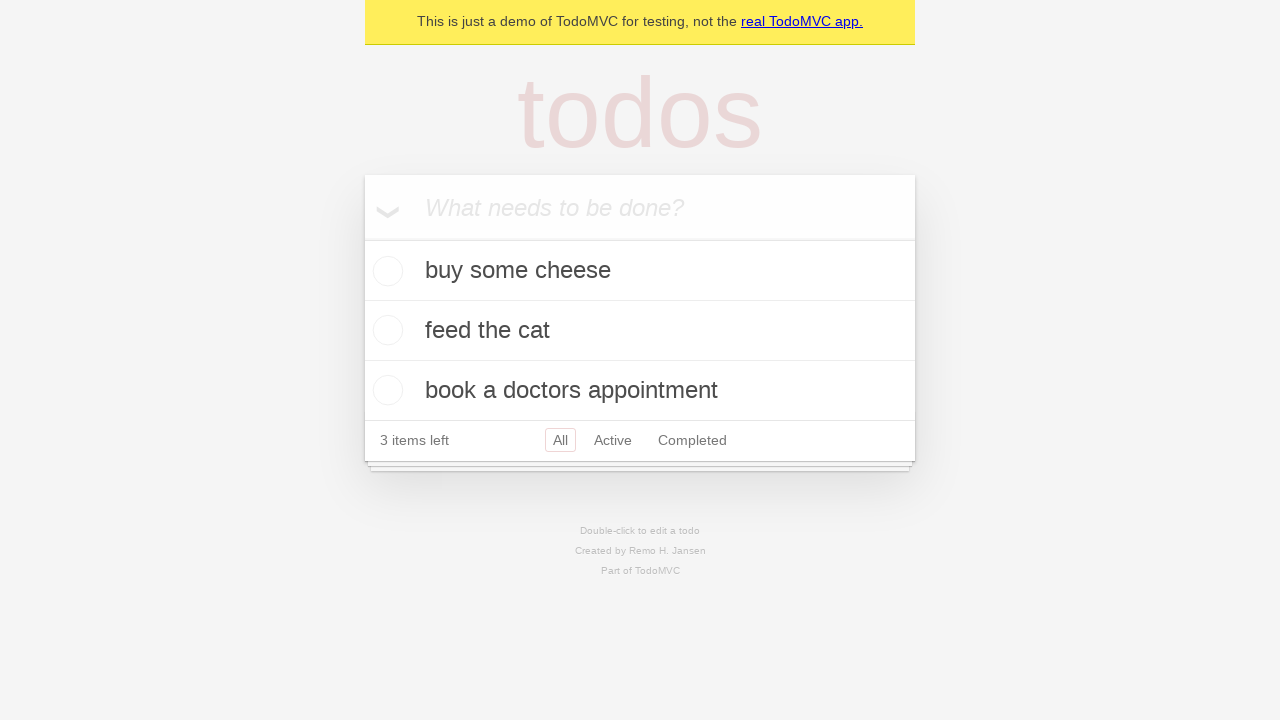

Double-clicked second todo to enter edit mode at (640, 331) on .todo-list li >> nth=1
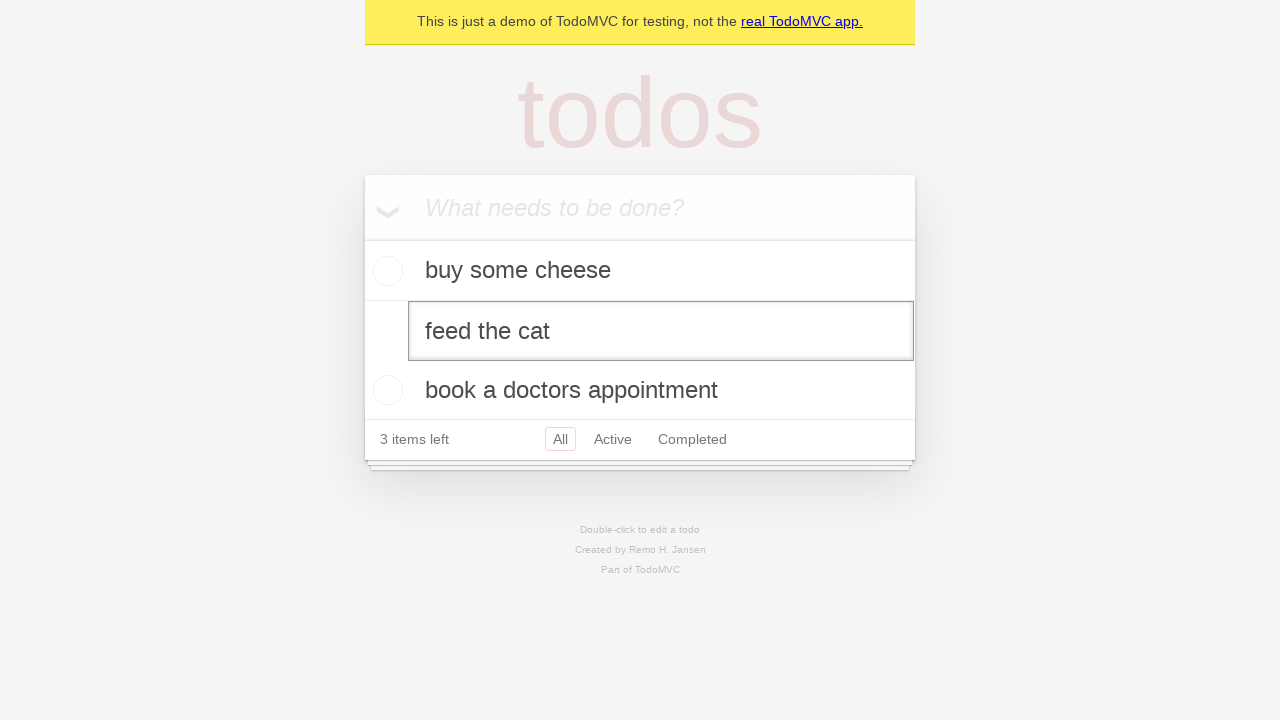

Filled edit field with 'buy some sausages' on .todo-list li >> nth=1 >> .edit
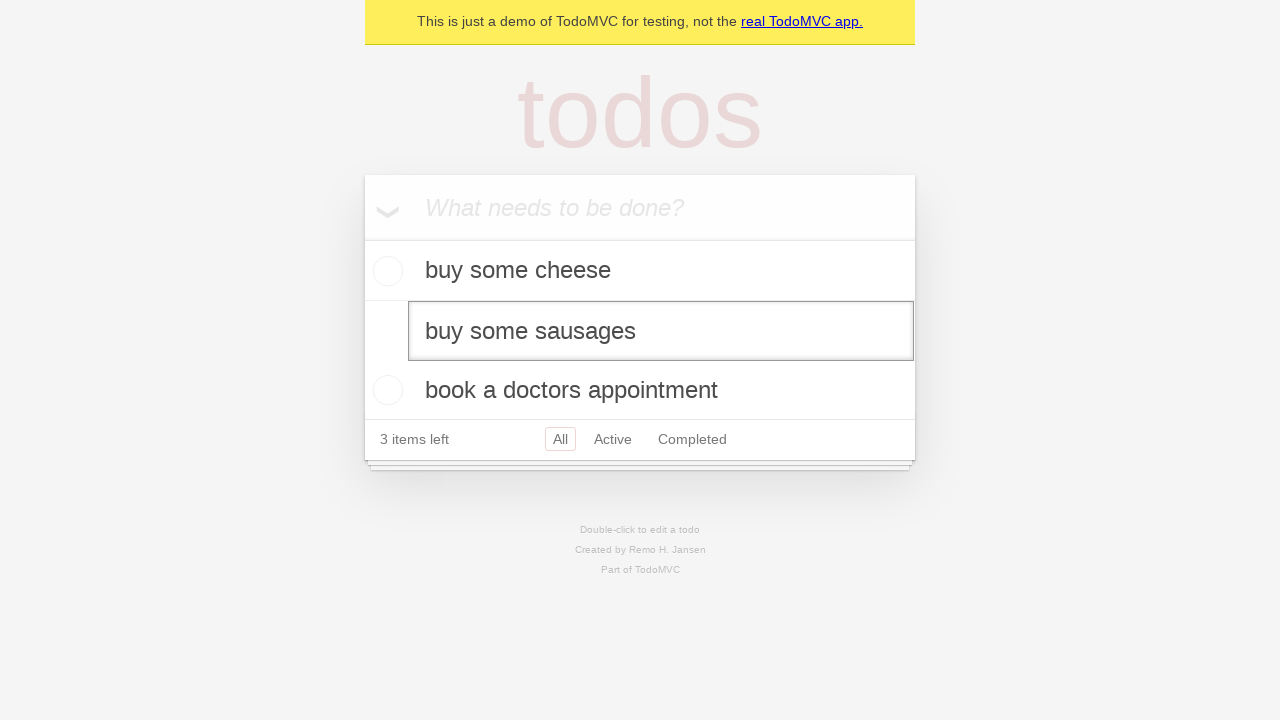

Pressed Escape key to cancel edit changes on .todo-list li >> nth=1 >> .edit
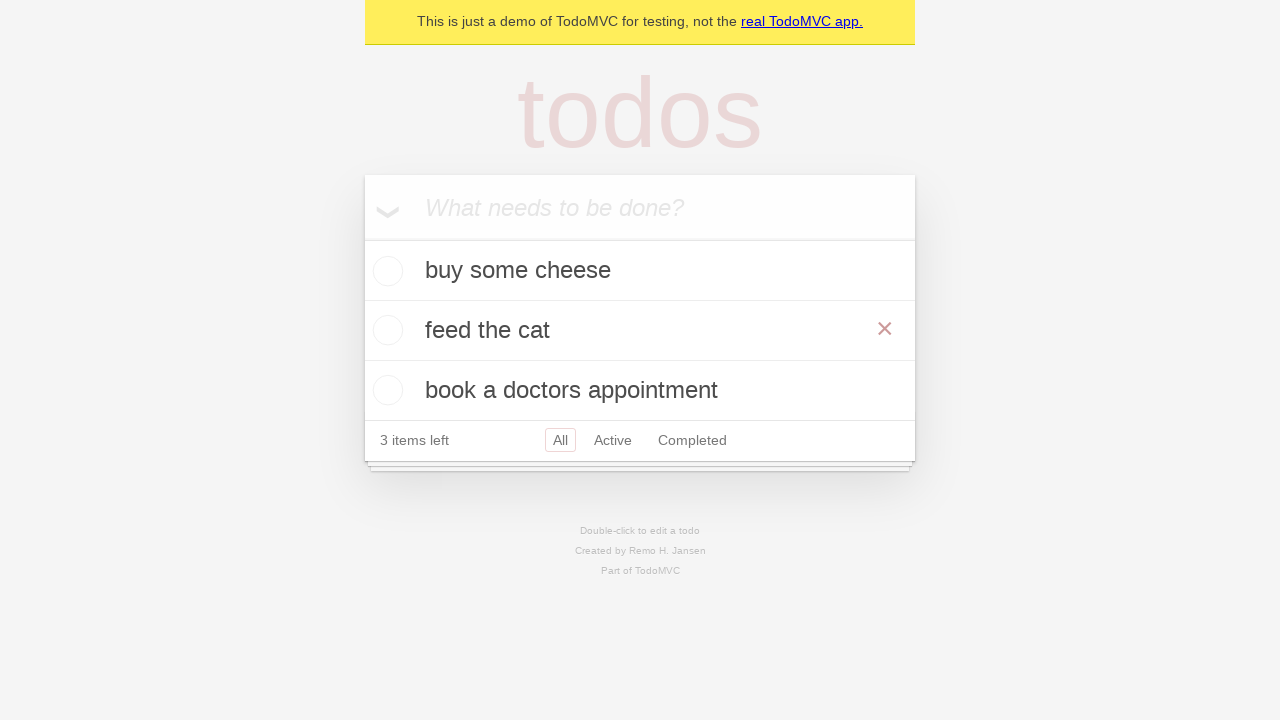

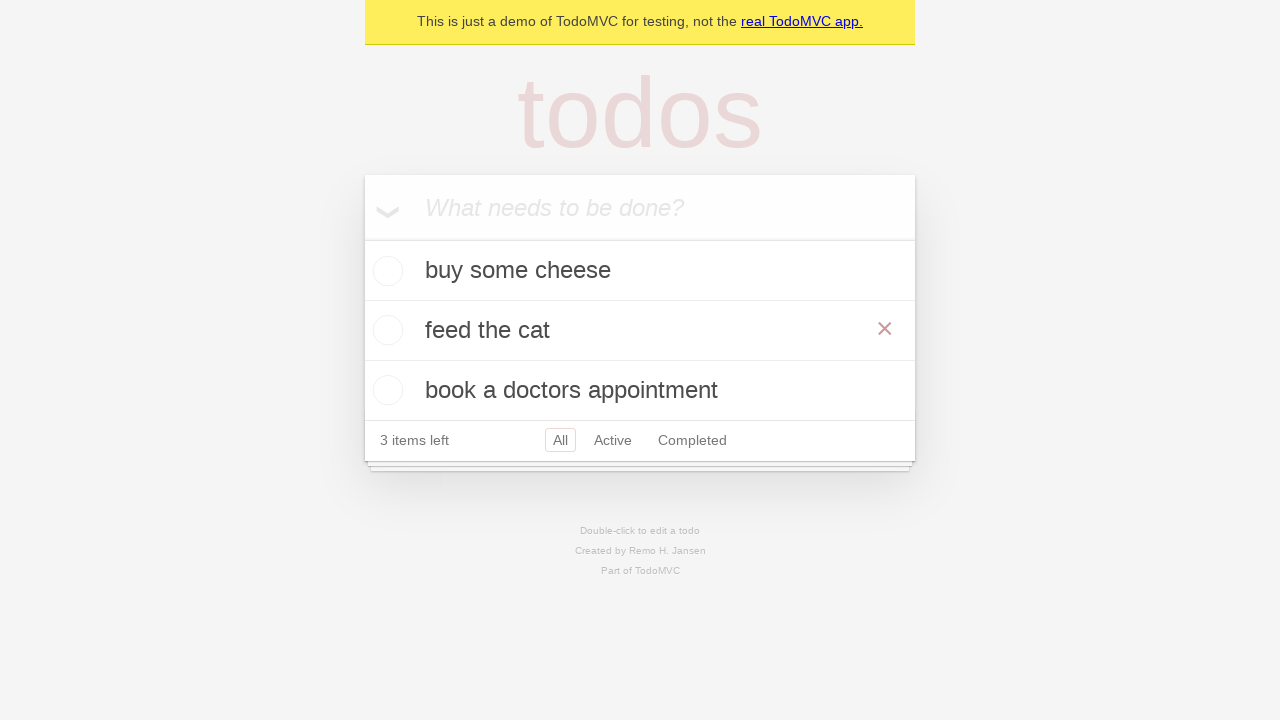